Opens the CTOMS website homepage and verifies the meta description content is present

Starting URL: https://www.ctomsinc.com/

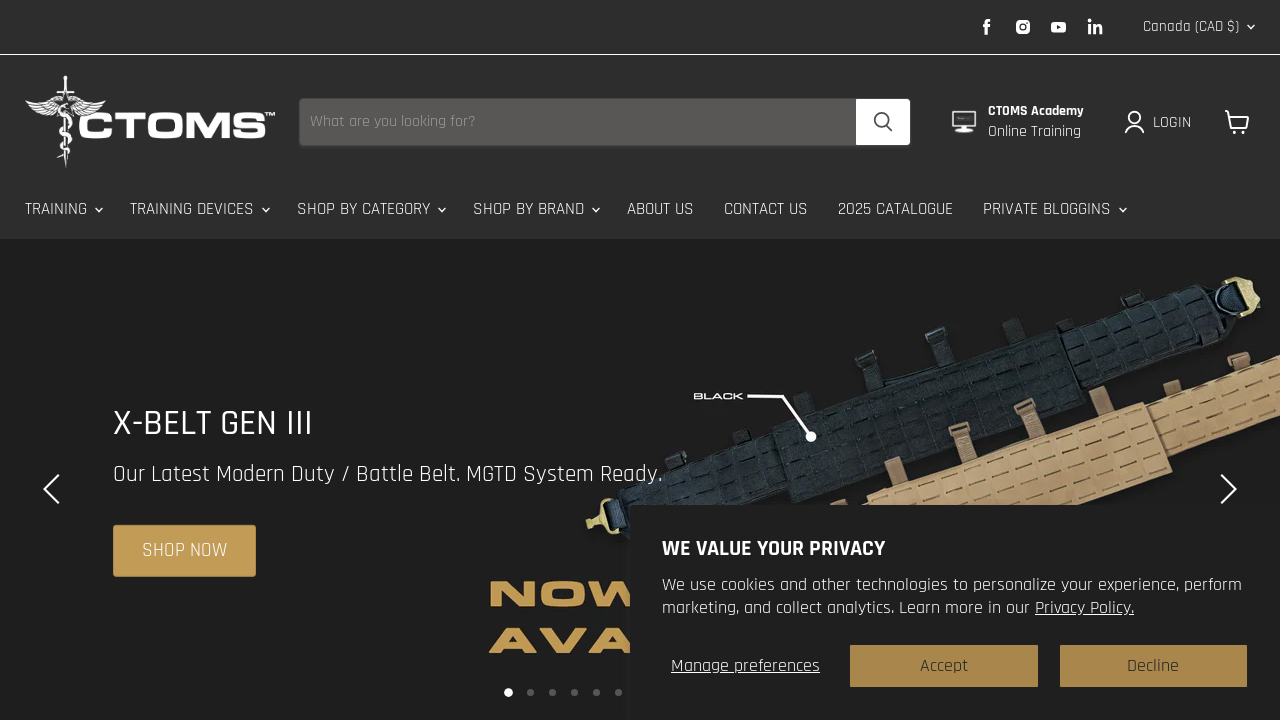

Navigated to CTOMS website homepage
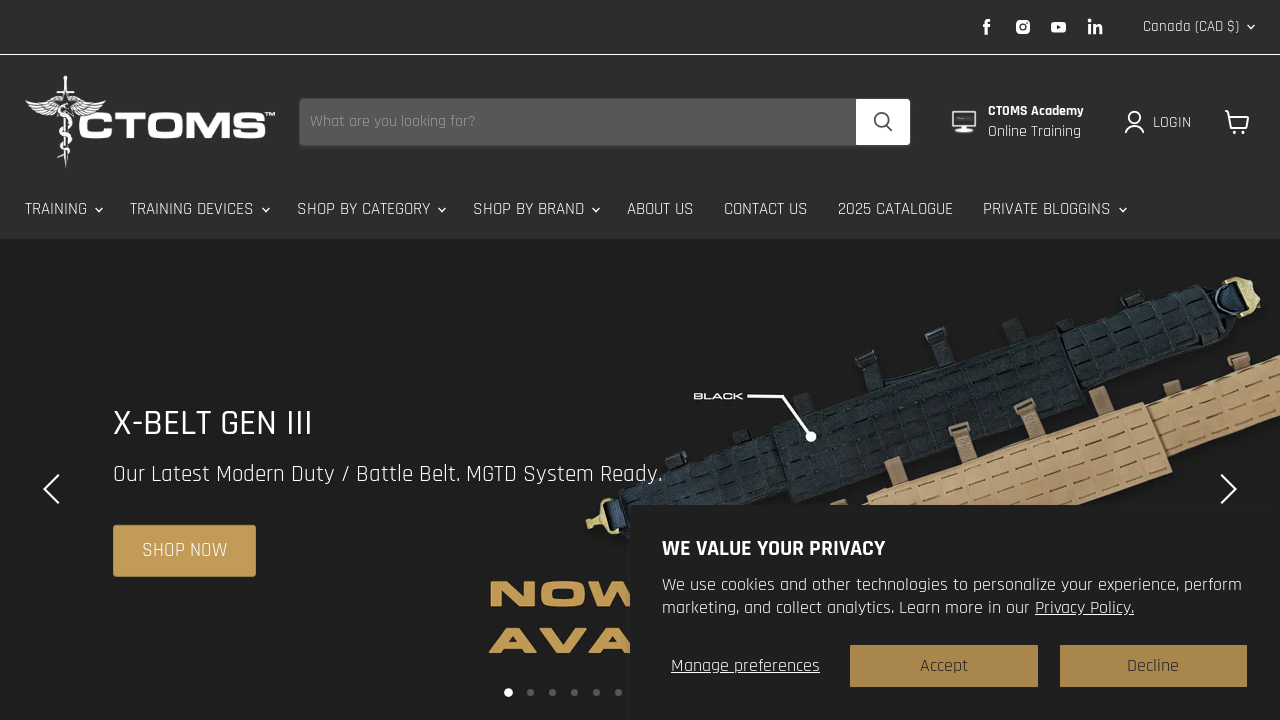

Retrieved meta description content
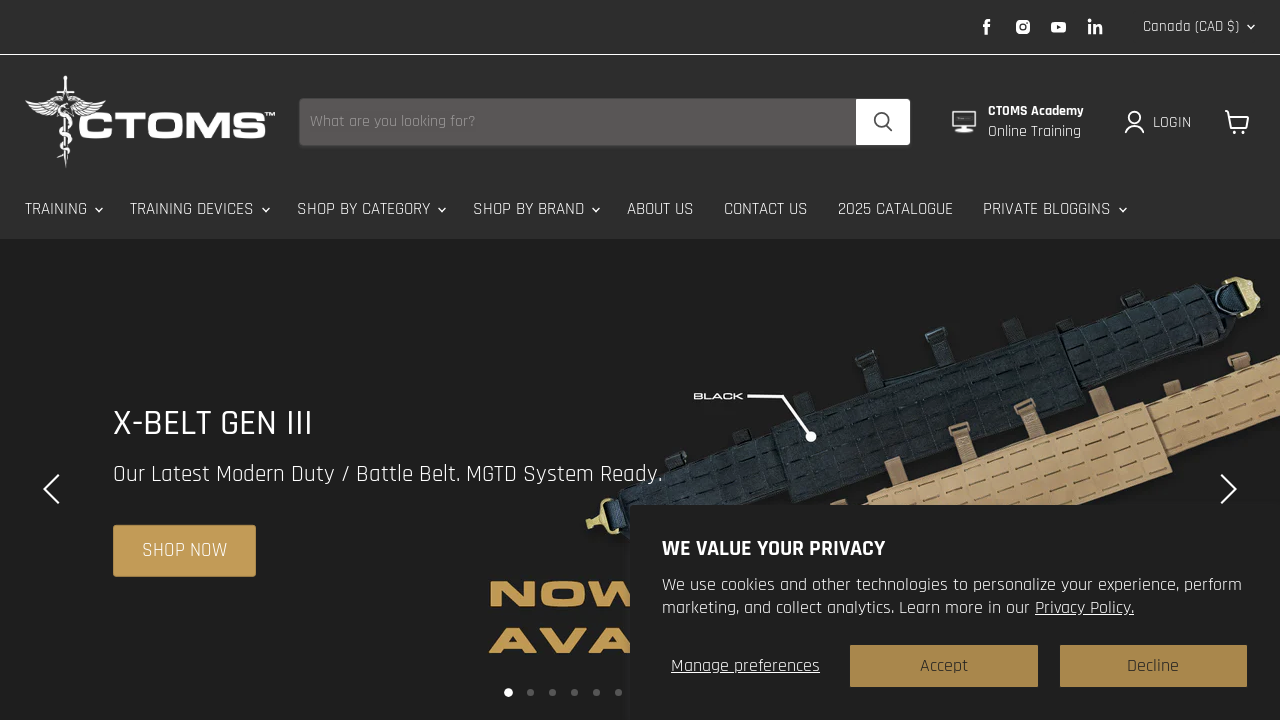

Verified meta description is present: CTOMS™ is a leading provider in tactical medical training and supplies. Our goal is to empower you with knowledge and skills so you can succeed in challenging situations.
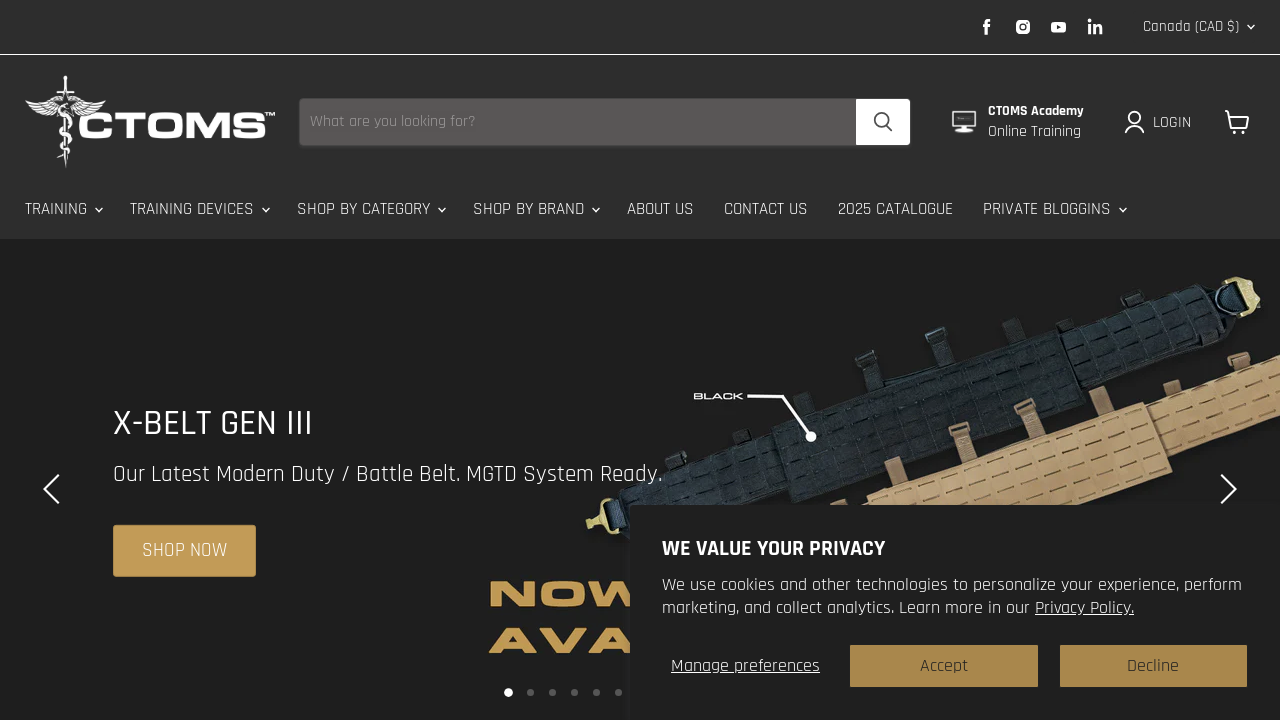

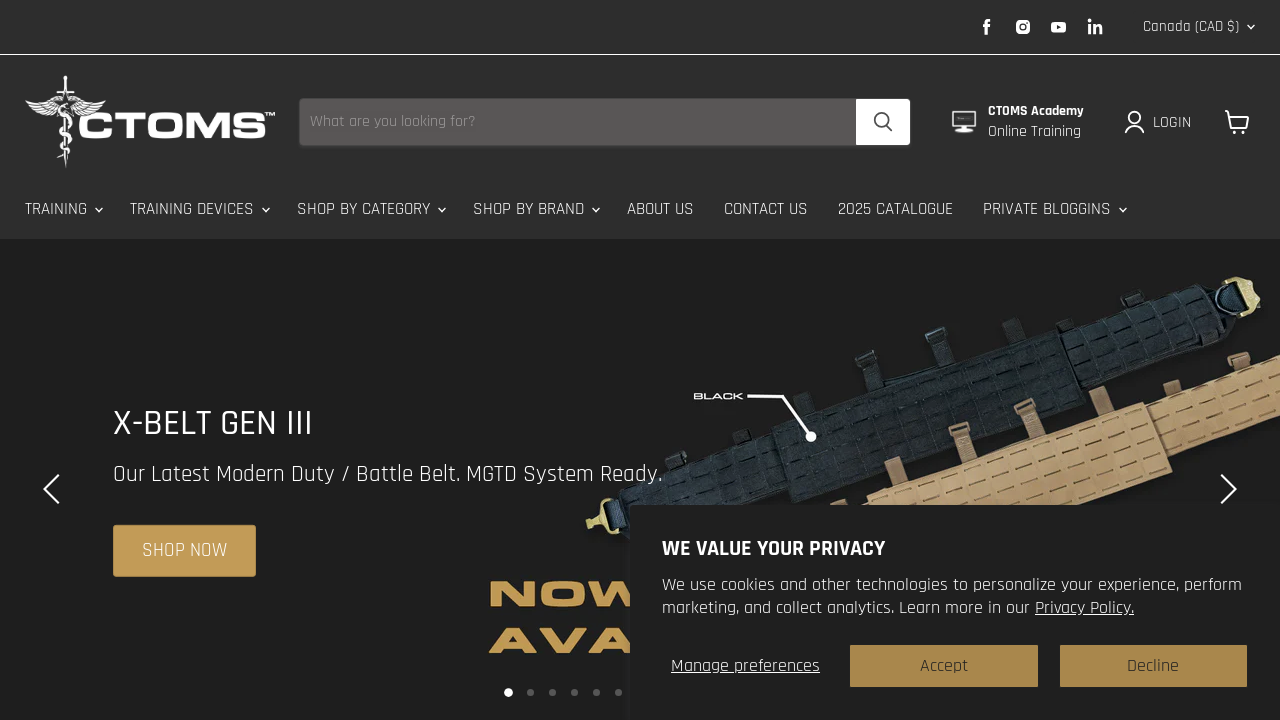